Tests horizontal slider functionality by moving it to minimum, middle, and maximum positions and verifying the displayed values

Starting URL: https://the-internet.herokuapp.com/horizontal_slider

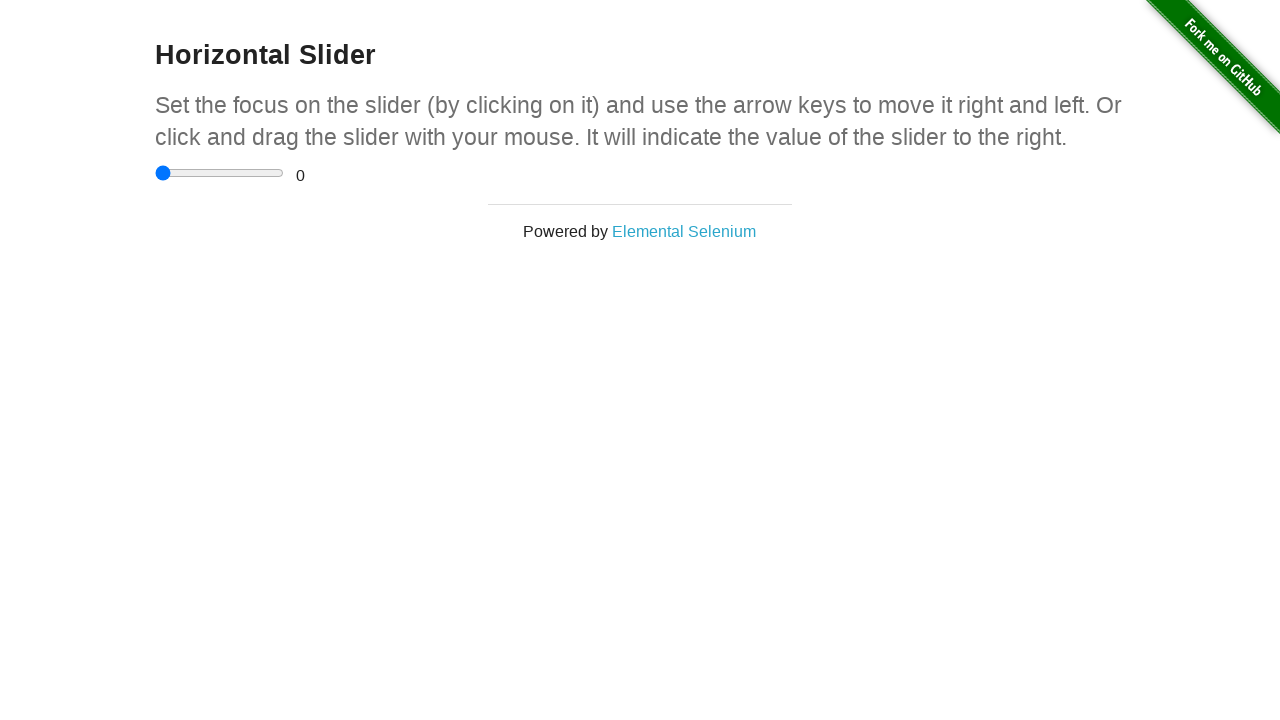

Clicked on the horizontal slider to focus it at (220, 173) on input[type='range']
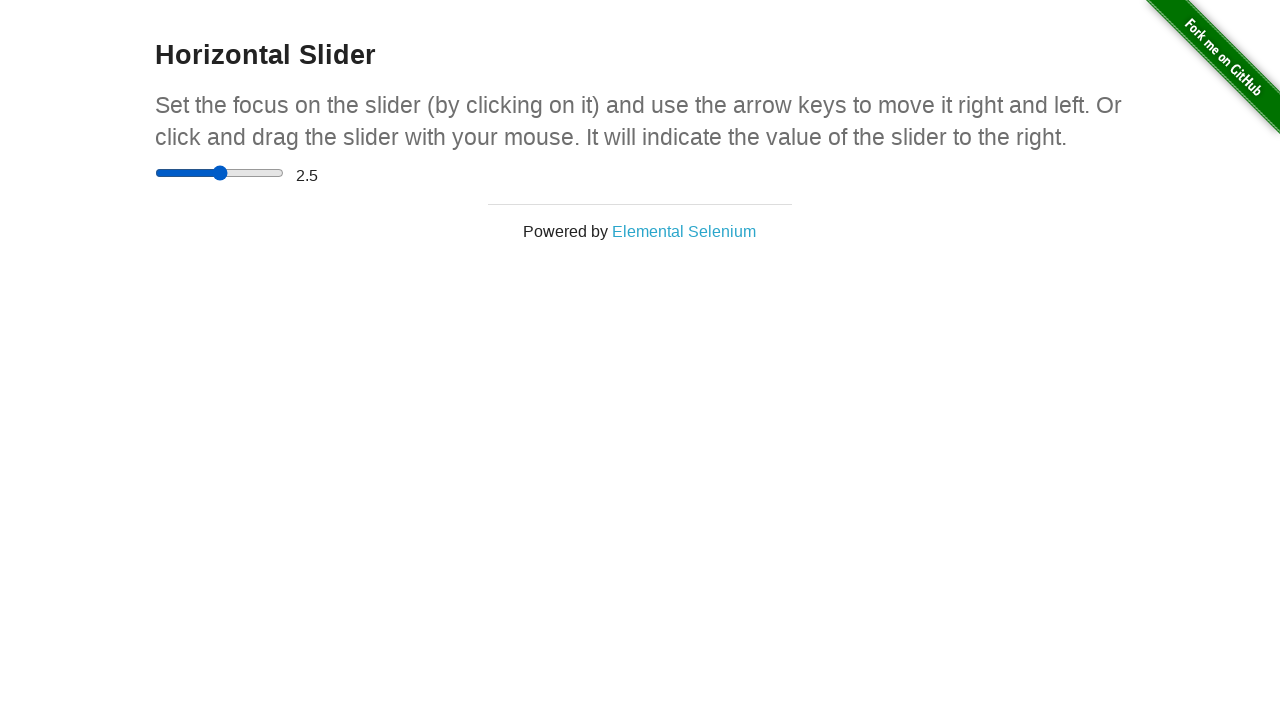

Located the range display element
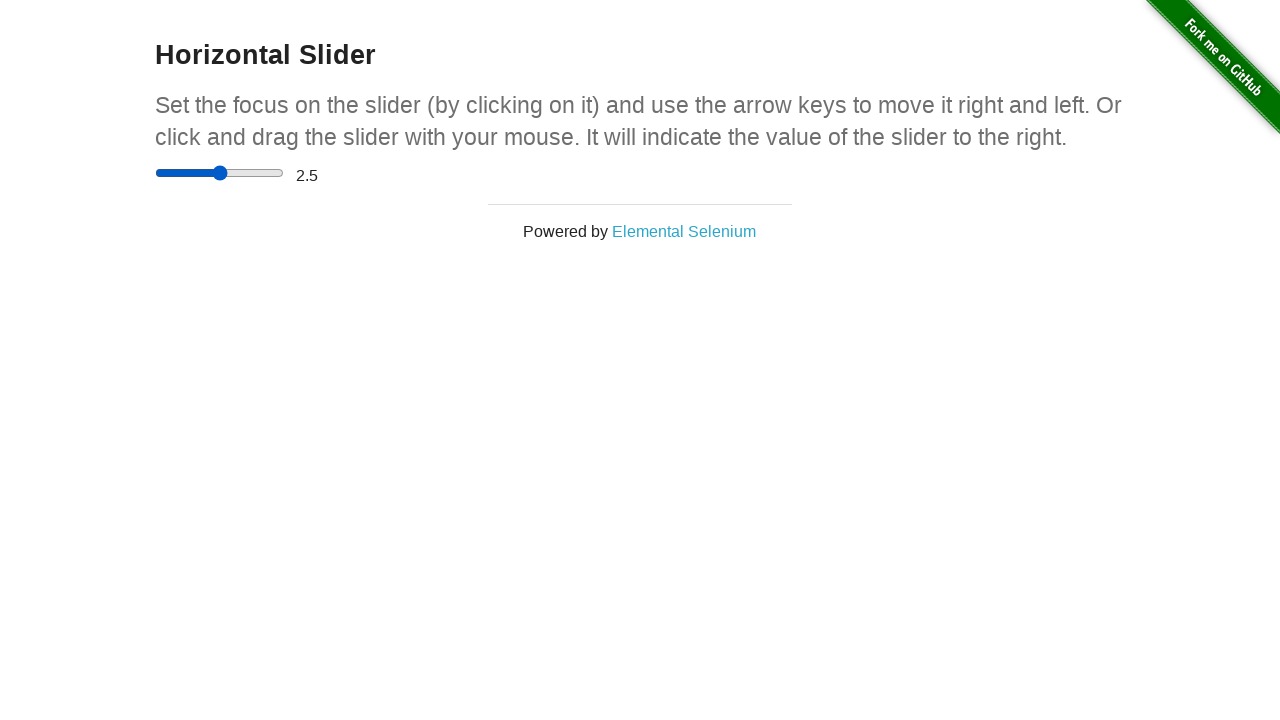

Moved slider to minimum position (0) on input[type='range']
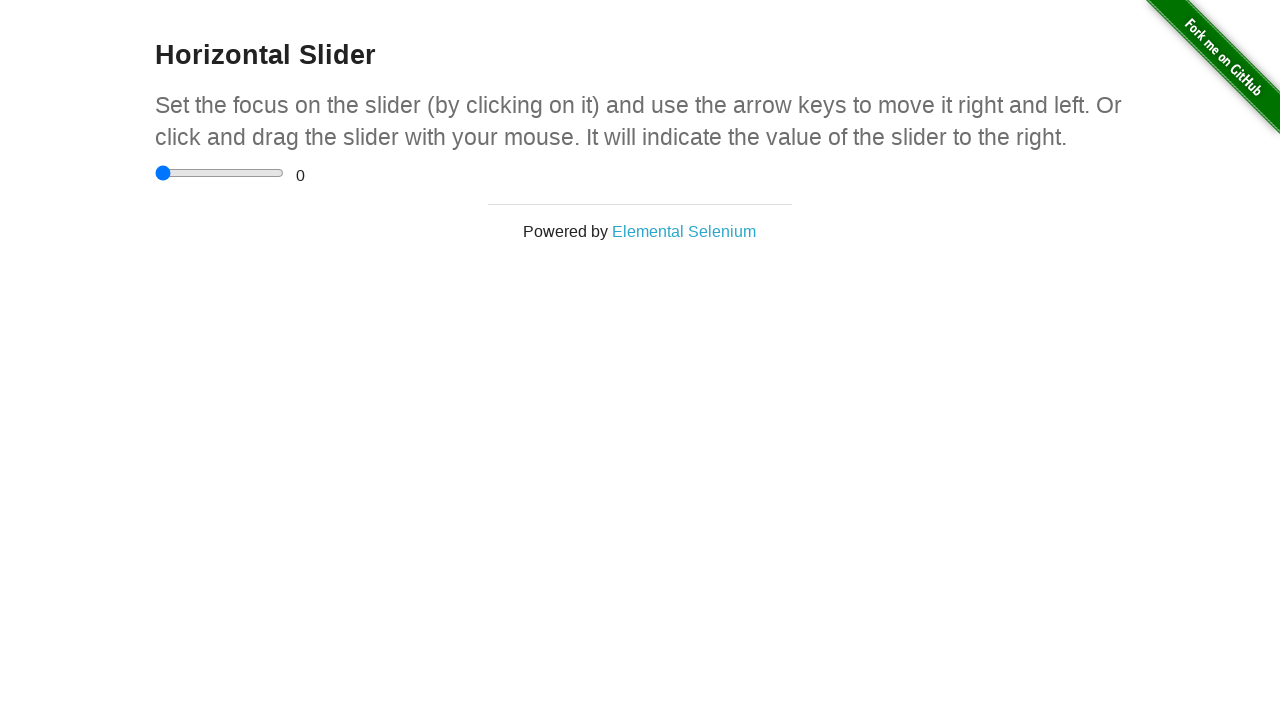

Verified that range display shows '0' at minimum position
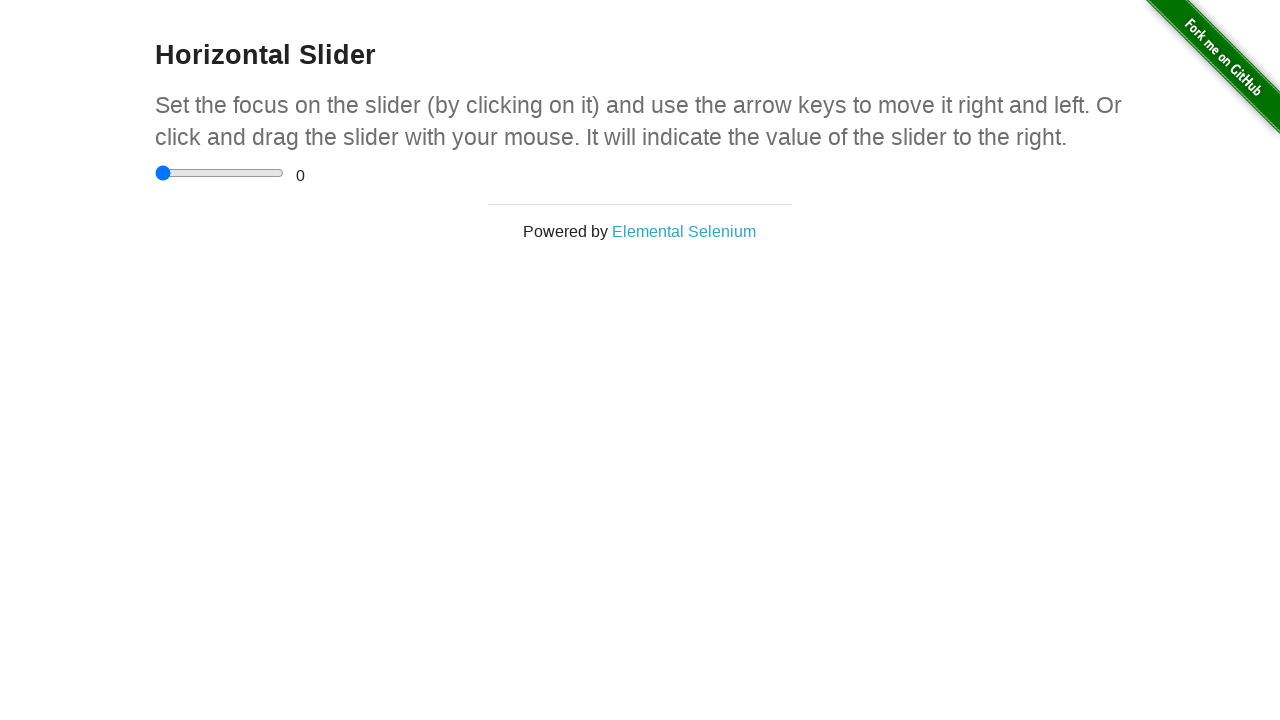

Moved slider to middle position (2.5) on input[type='range']
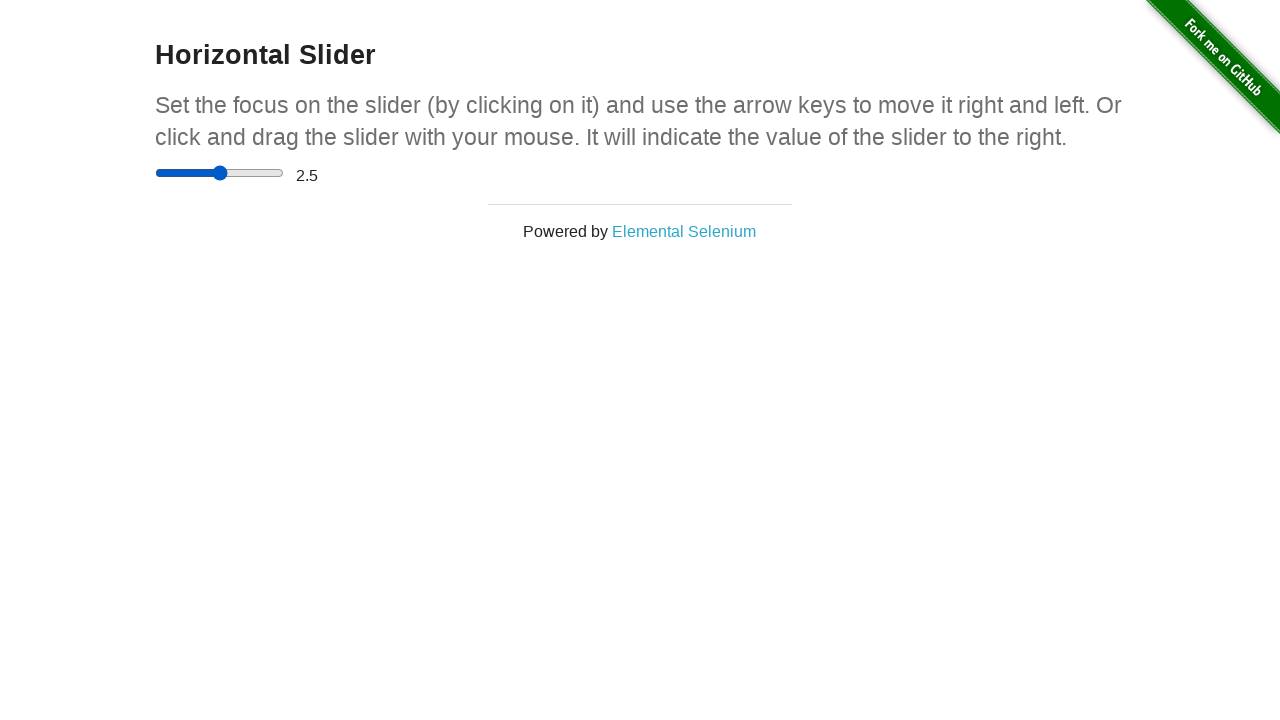

Verified that range display shows '2.5' at middle position
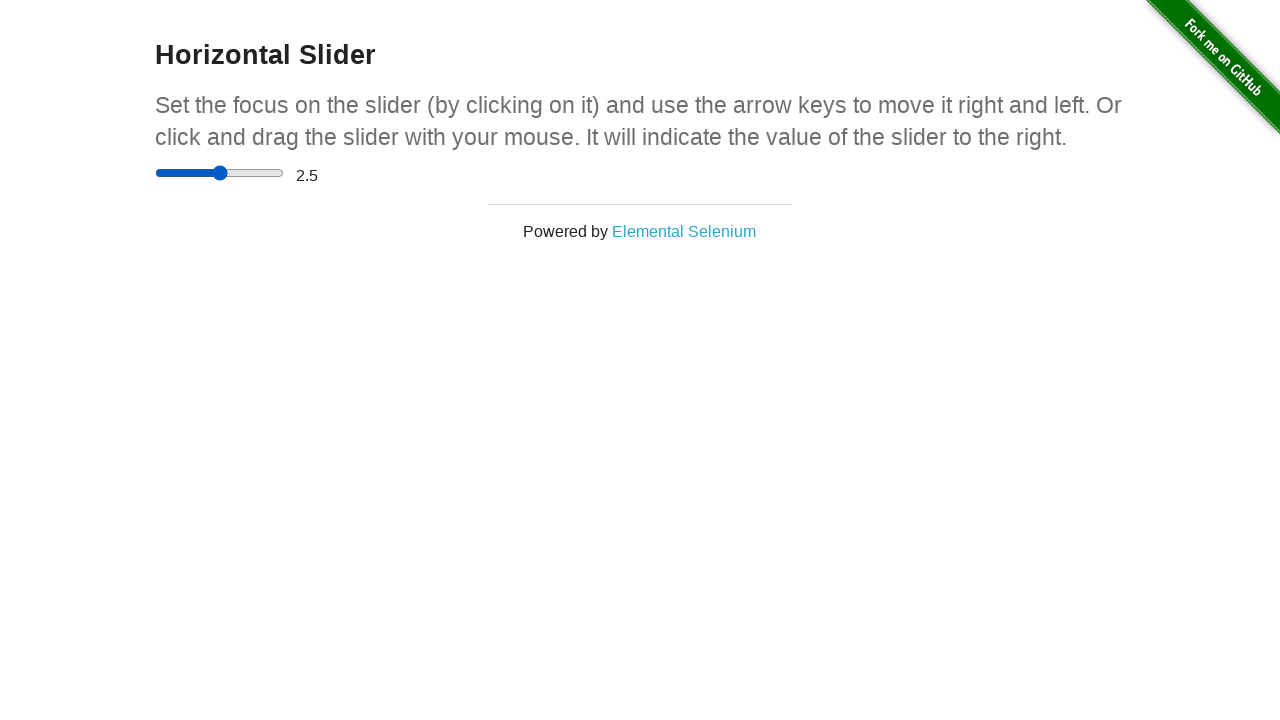

Moved slider to maximum position (5) on input[type='range']
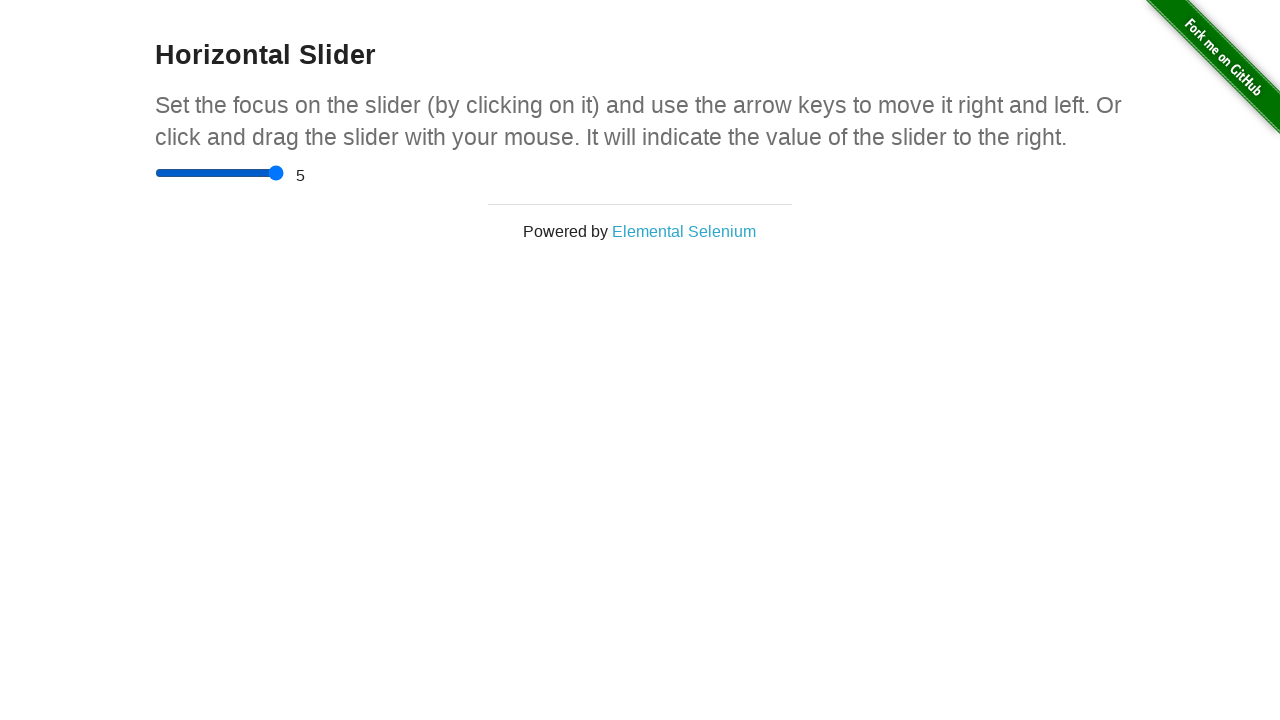

Verified that range display shows '5' at maximum position
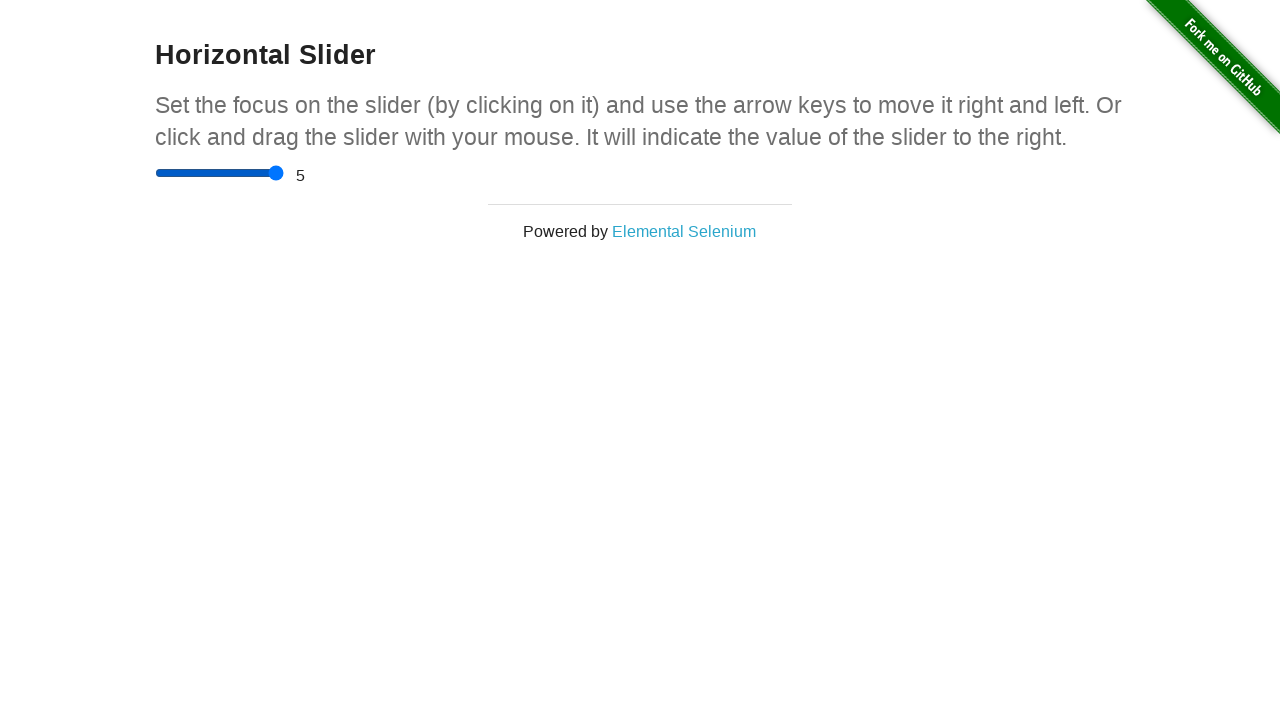

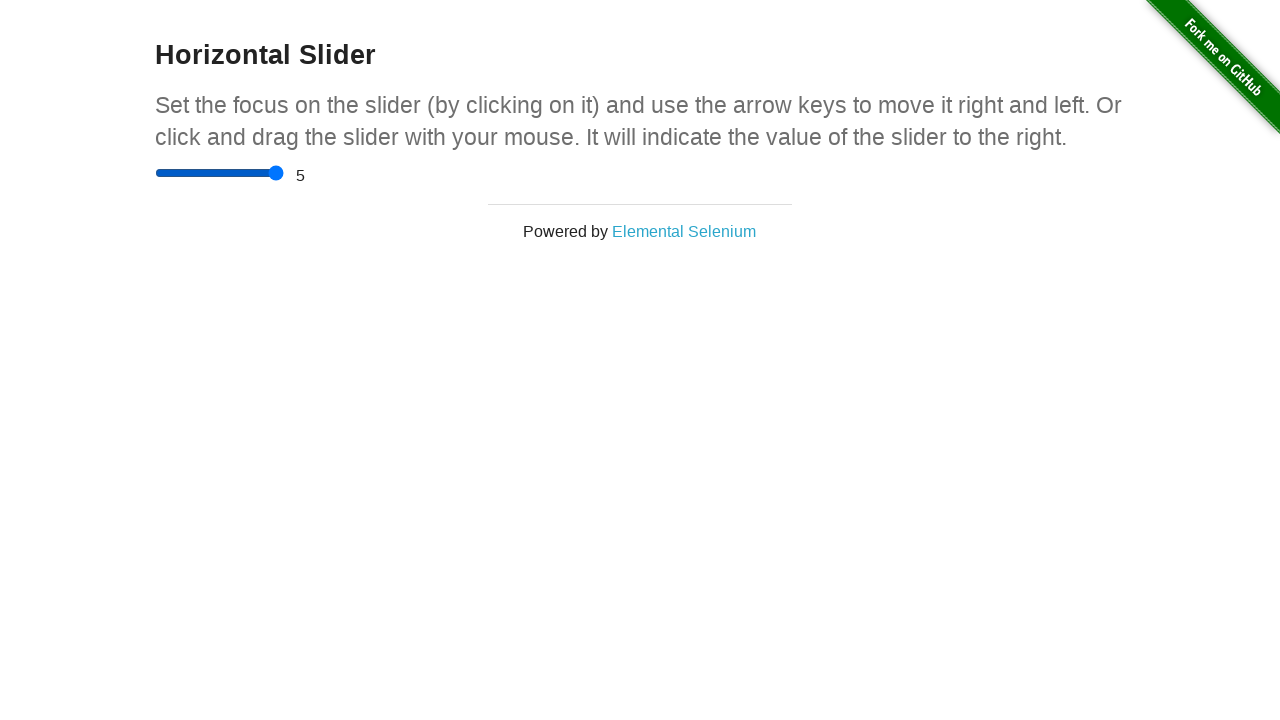